Tests alert popup handling by triggering an alert, reading its text, accepting it, and then interacting with the page again

Starting URL: https://www.automationtesting.co.uk/popups.html

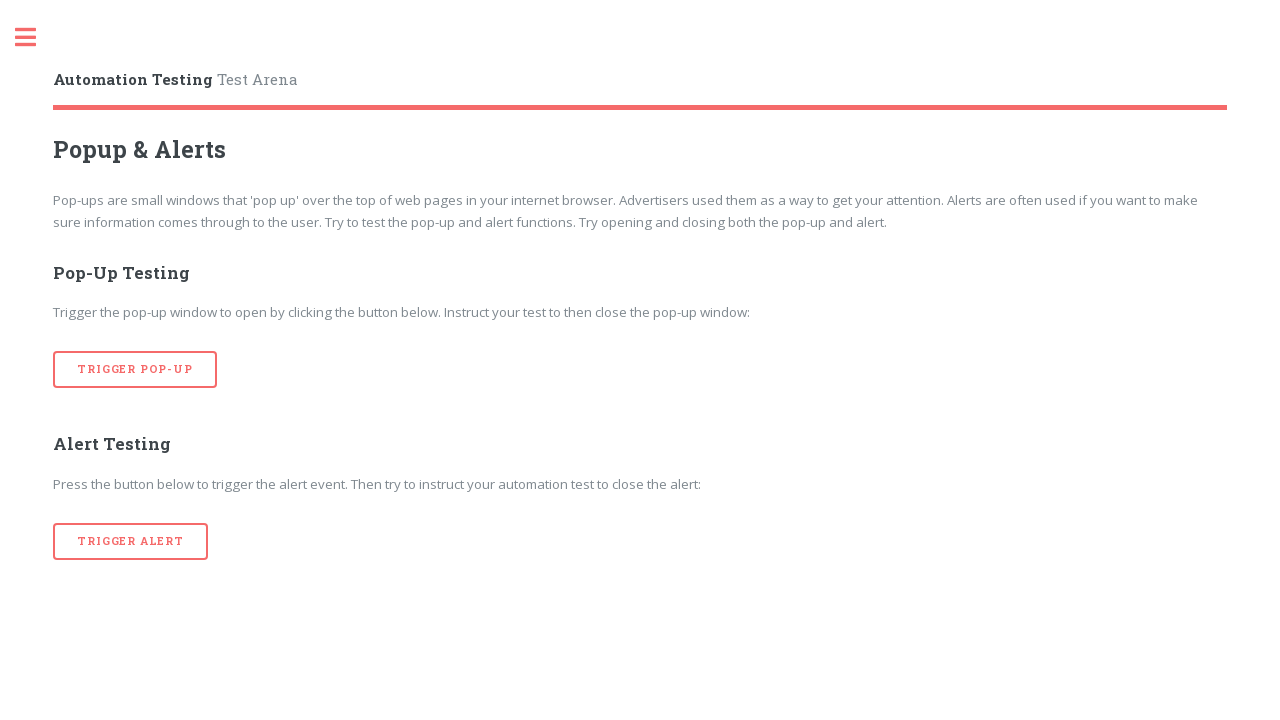

Clicked button to trigger alert popup at (131, 541) on button[onclick='alertTrigger()']
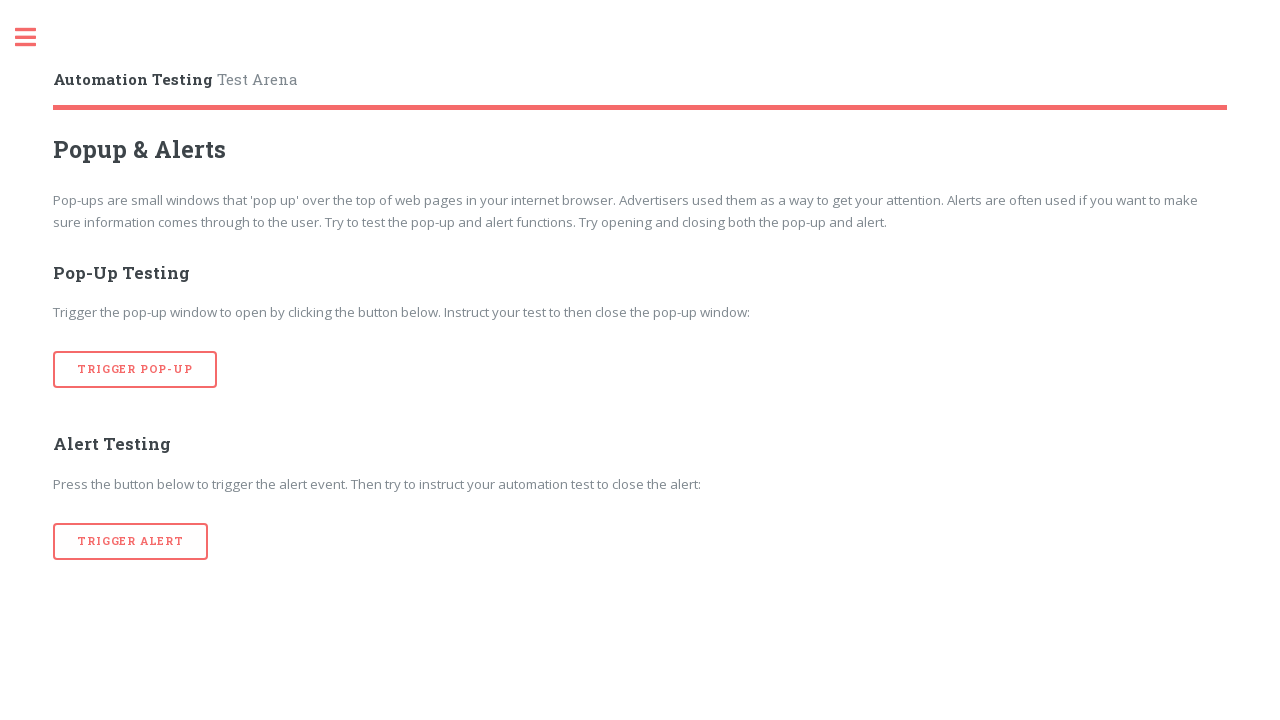

Set up dialog handler to accept alert
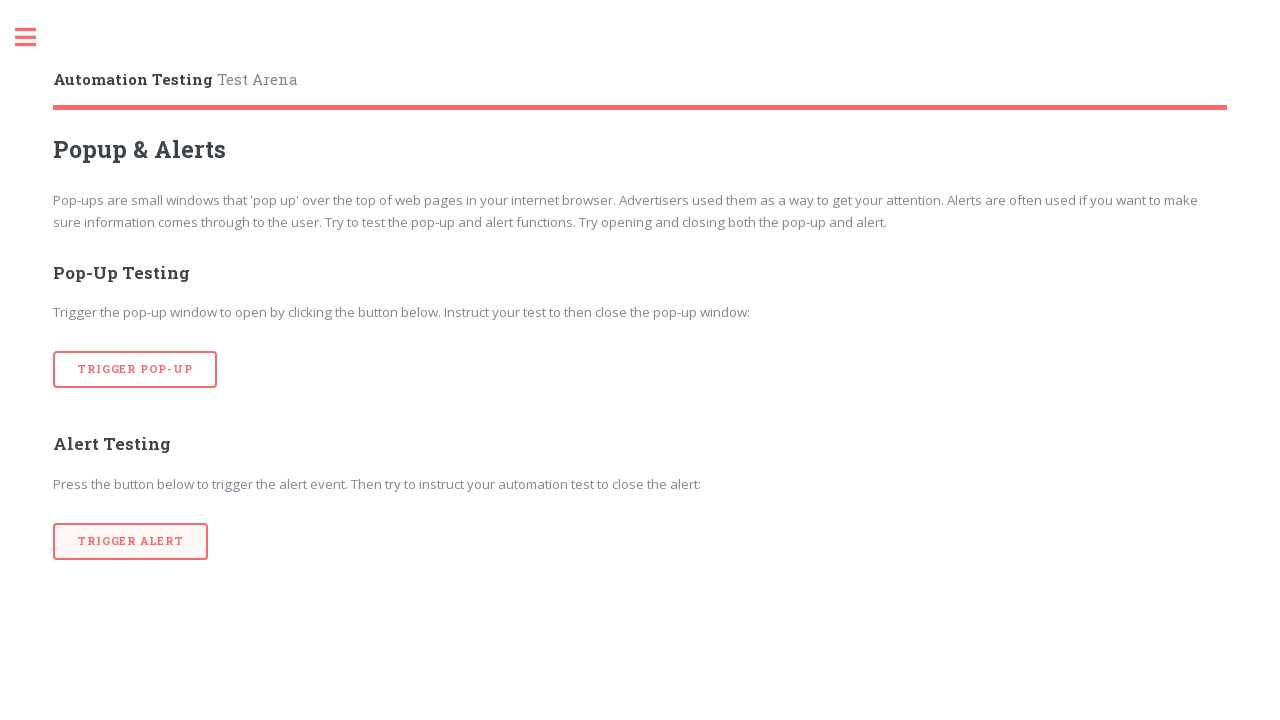

Clicked sidebar link after handling alert at (36, 38) on a[href='#sidebar']
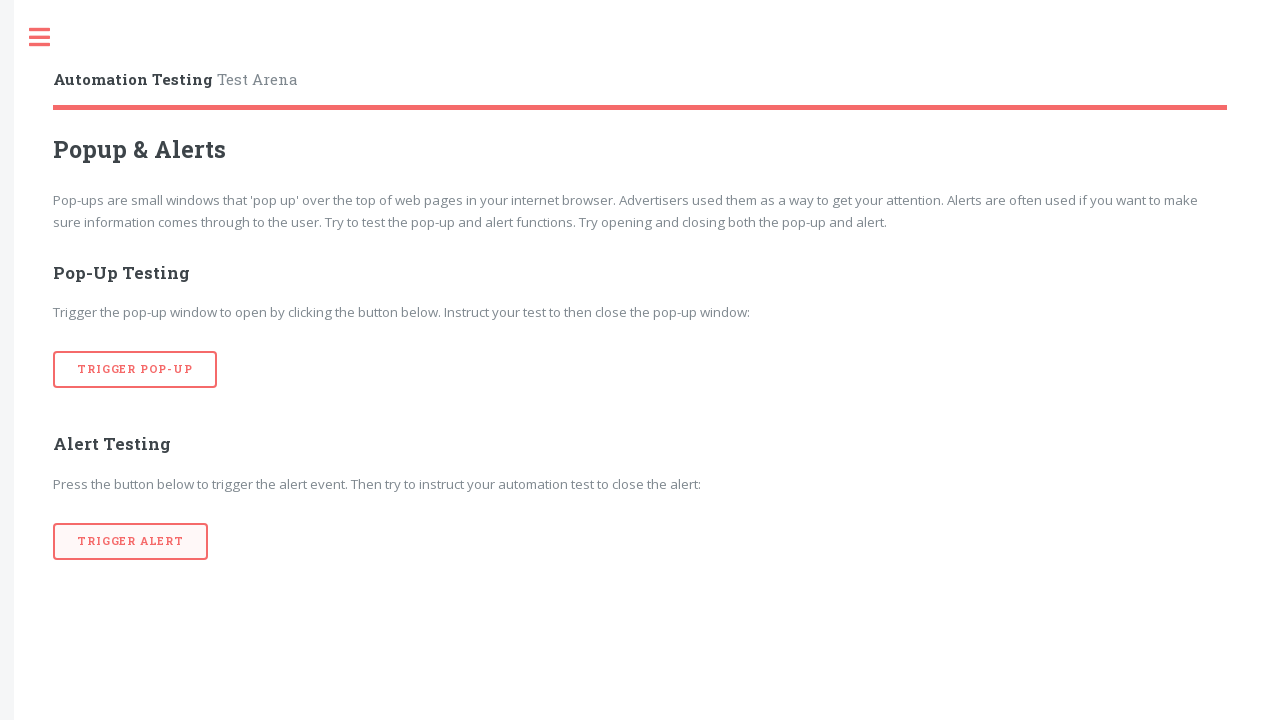

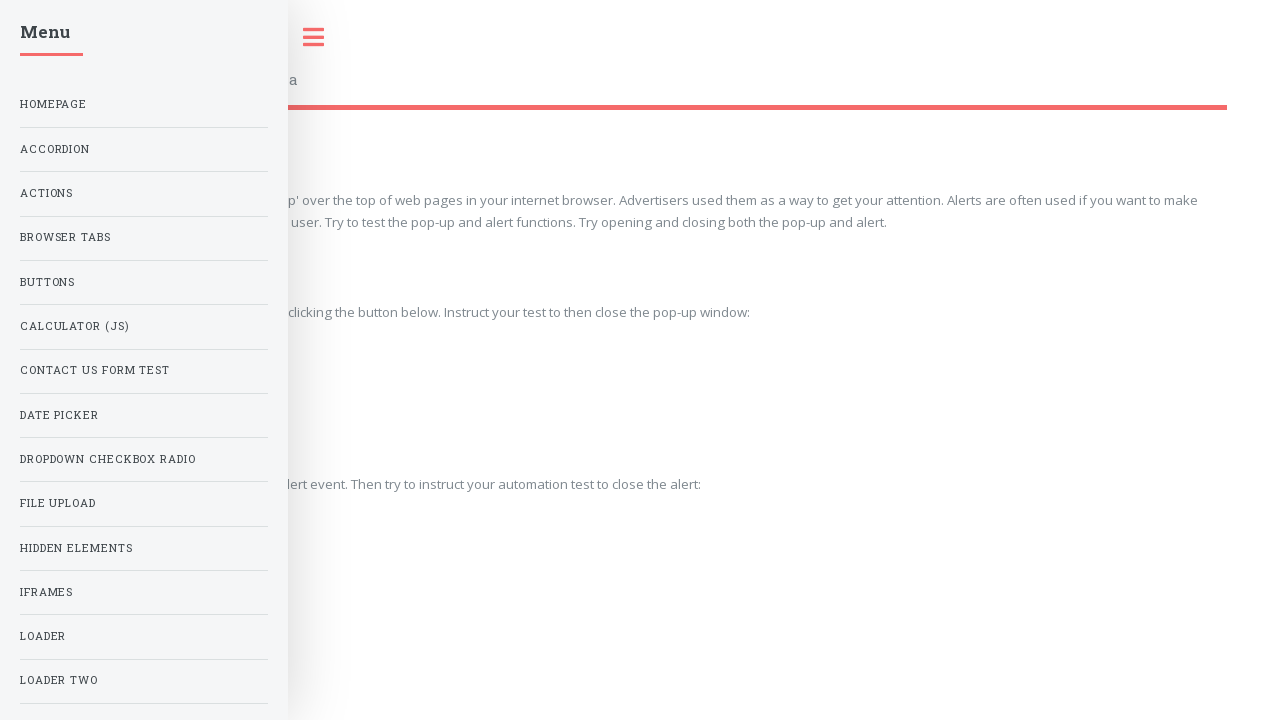